Tests highlighting an element on the page by changing its border style to a red dashed line, waiting briefly, then reverting the style back to original.

Starting URL: http://the-internet.herokuapp.com/large

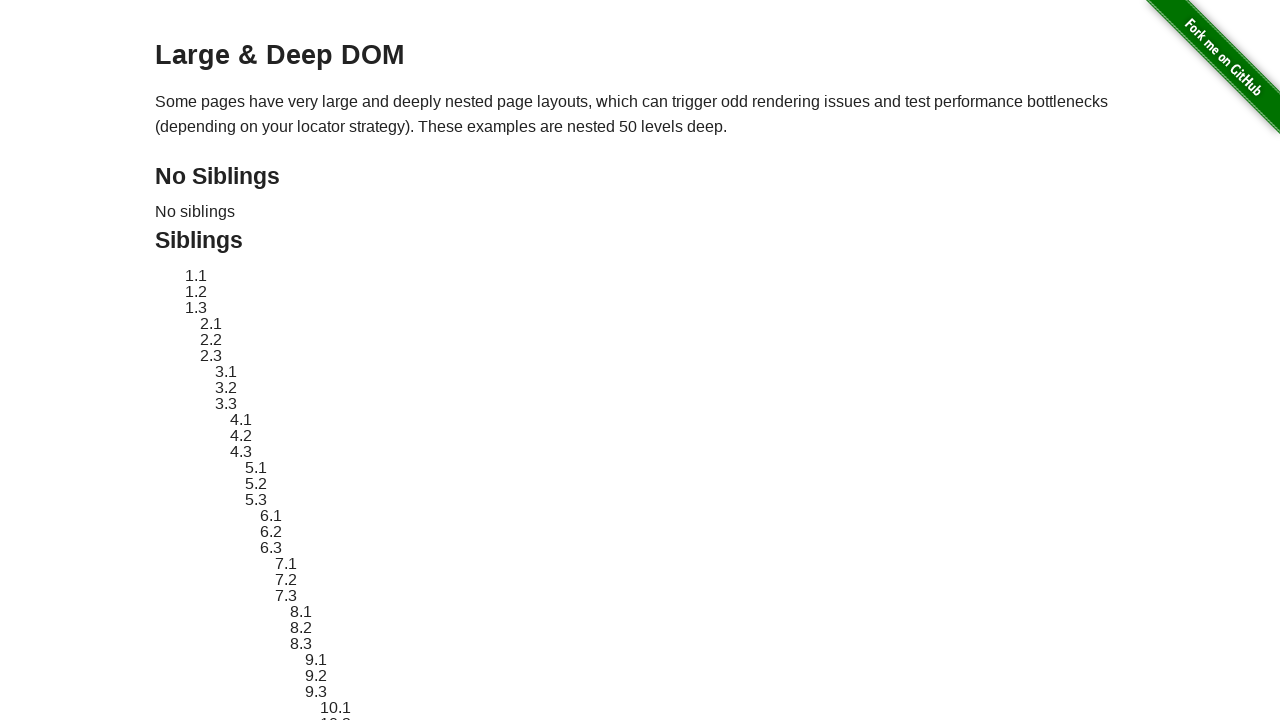

Located target element with ID sibling-2.3
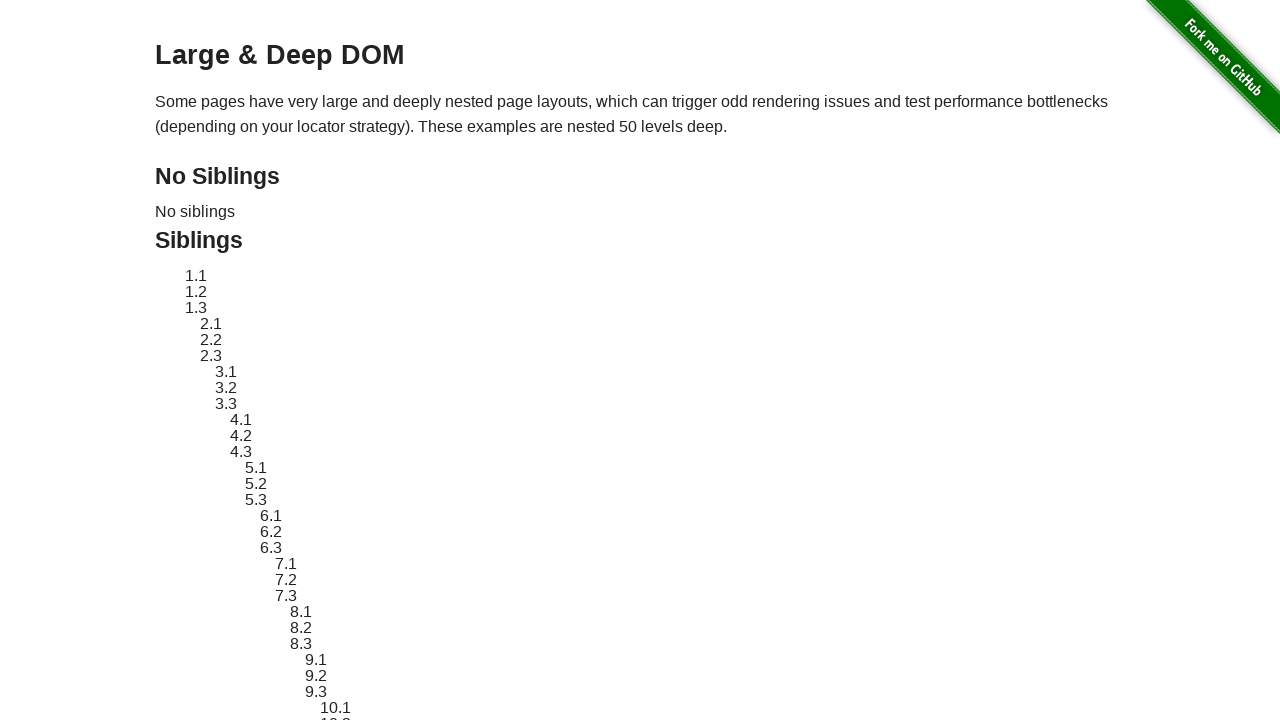

Target element is now visible
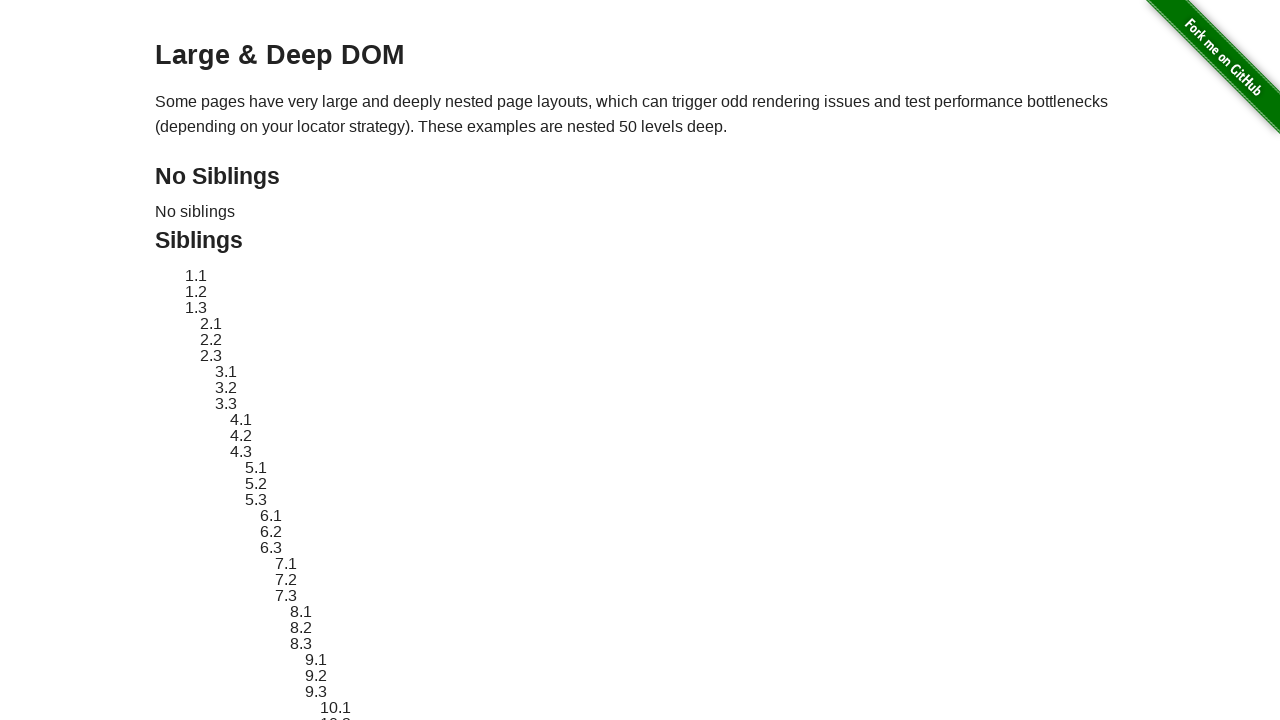

Stored original style attribute of target element
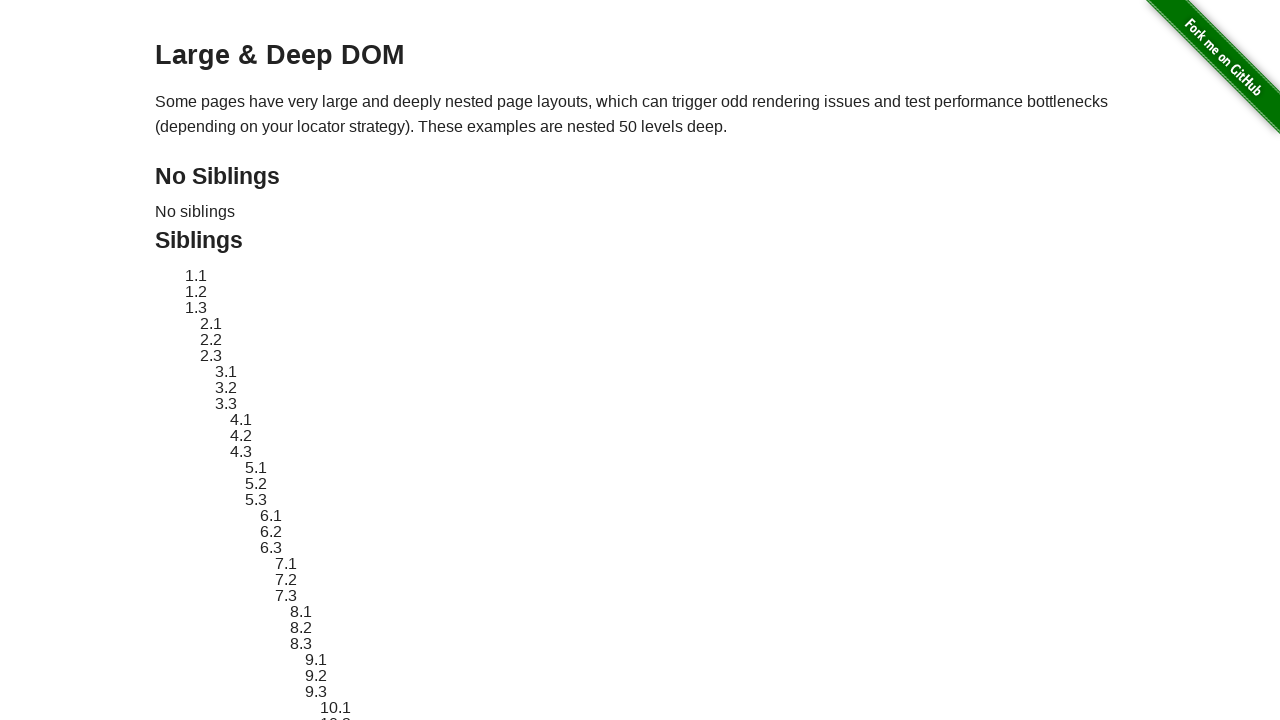

Applied red dashed border highlight to target element
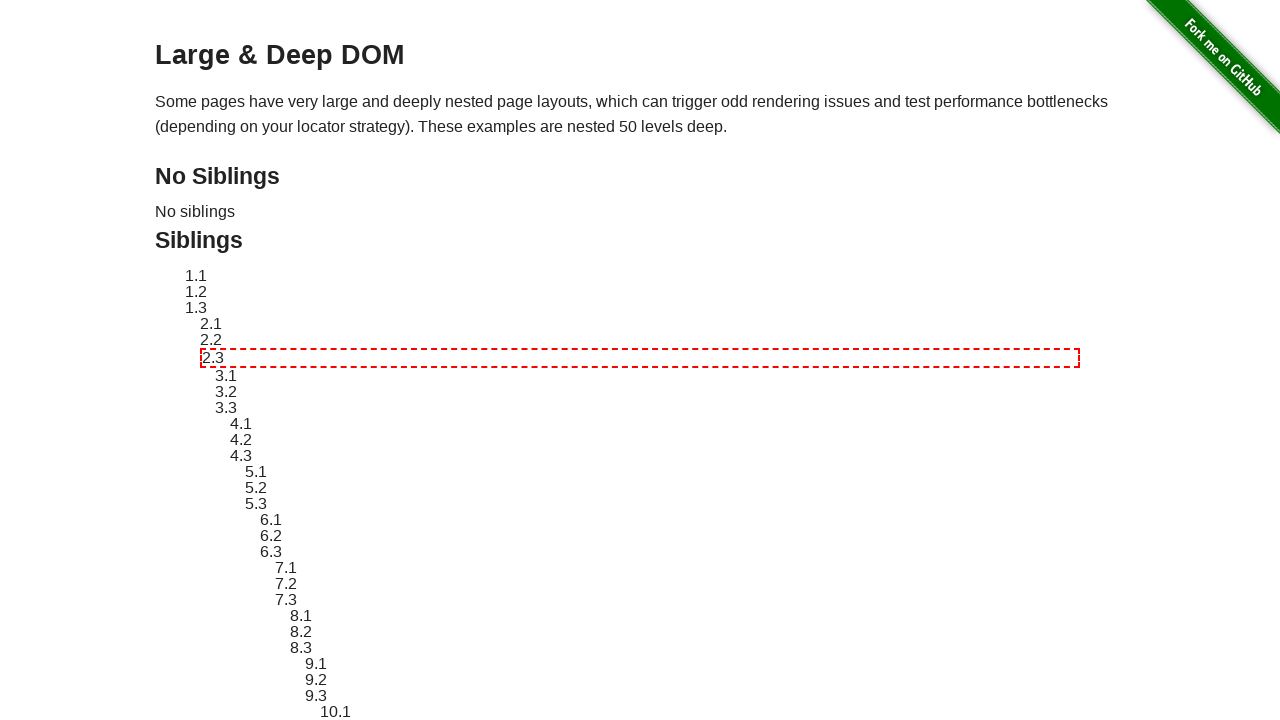

Waited 2 seconds to display the highlight effect
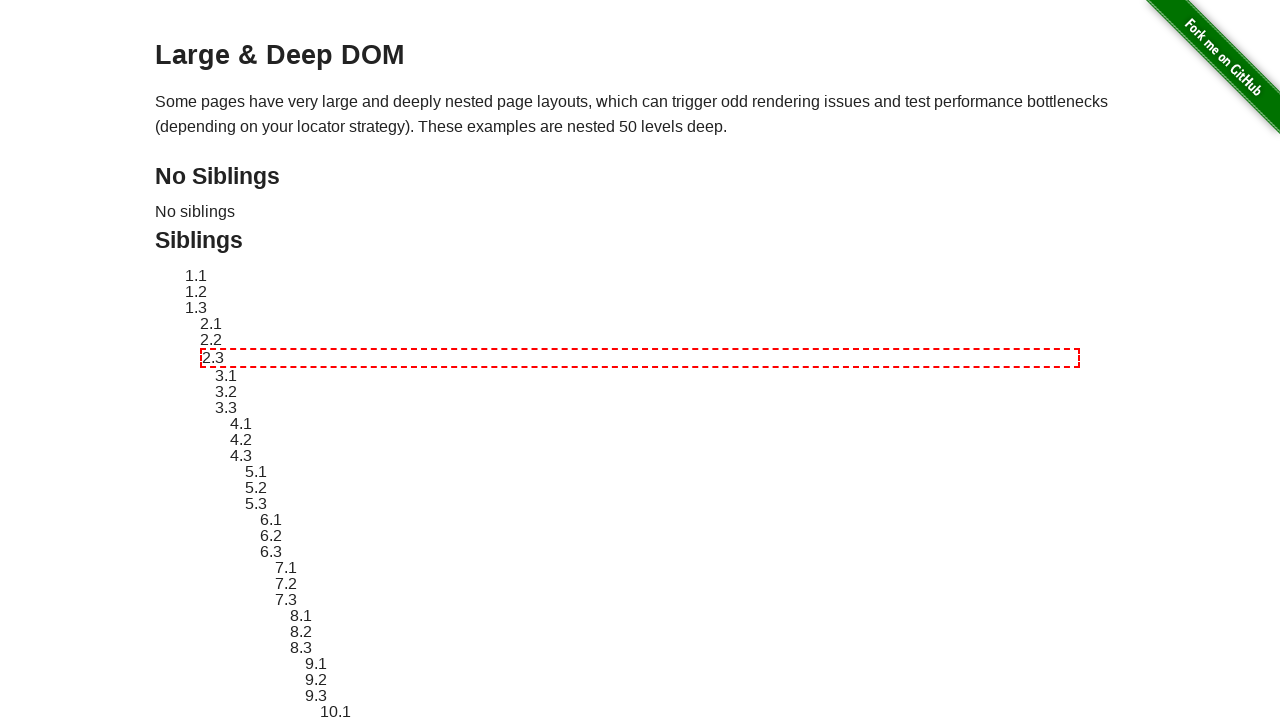

Reverted target element style back to original
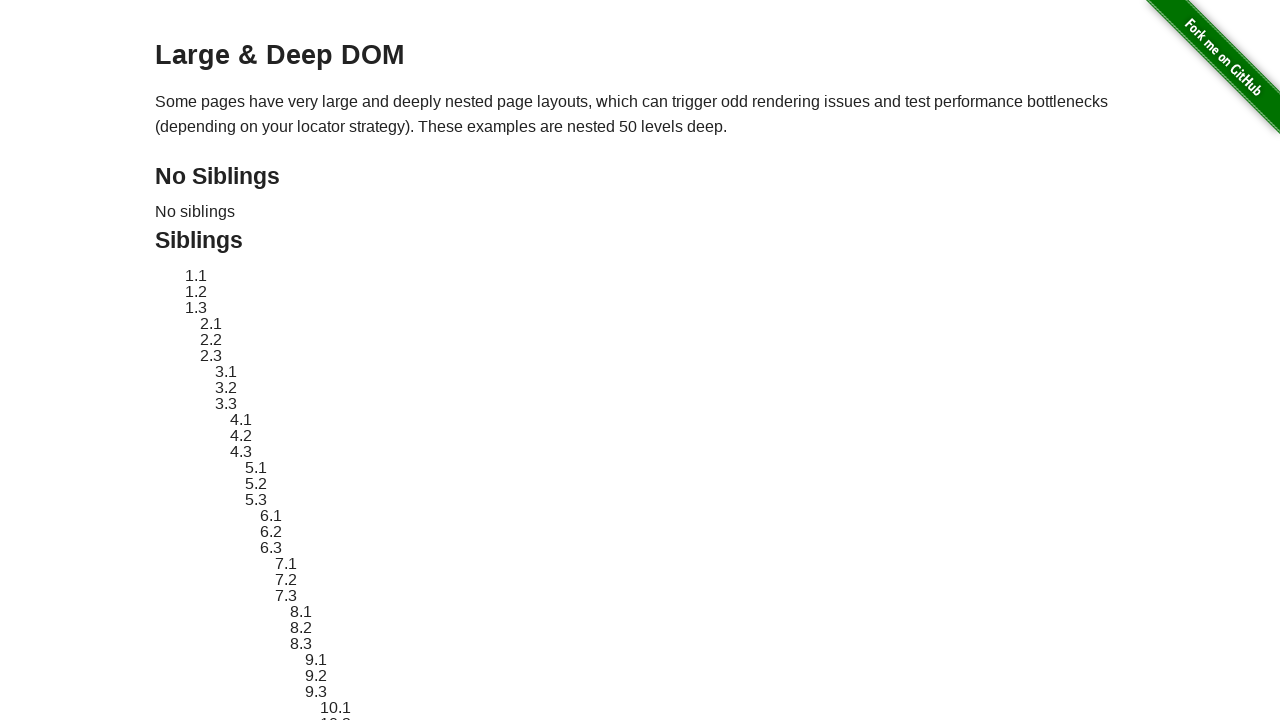

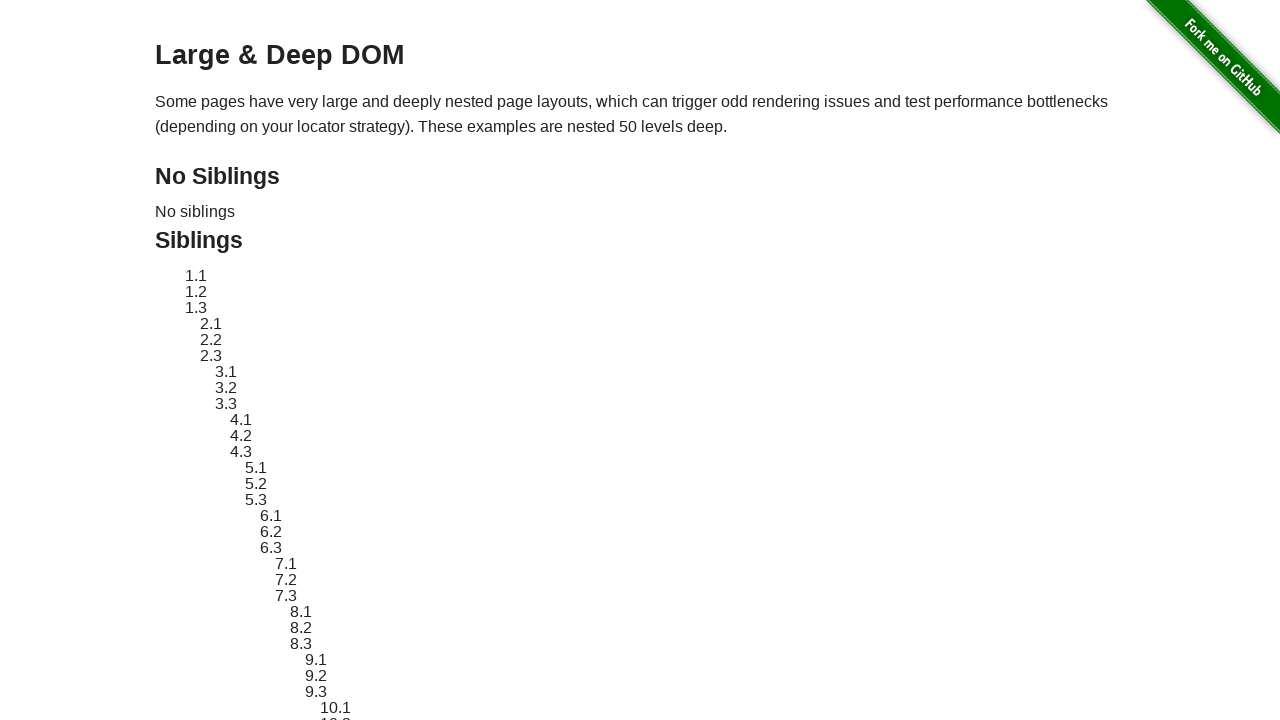